Searches for a GitHub repository and verifies that a specific issue exists in the repository's issues tab using lambda steps

Starting URL: https://github.com

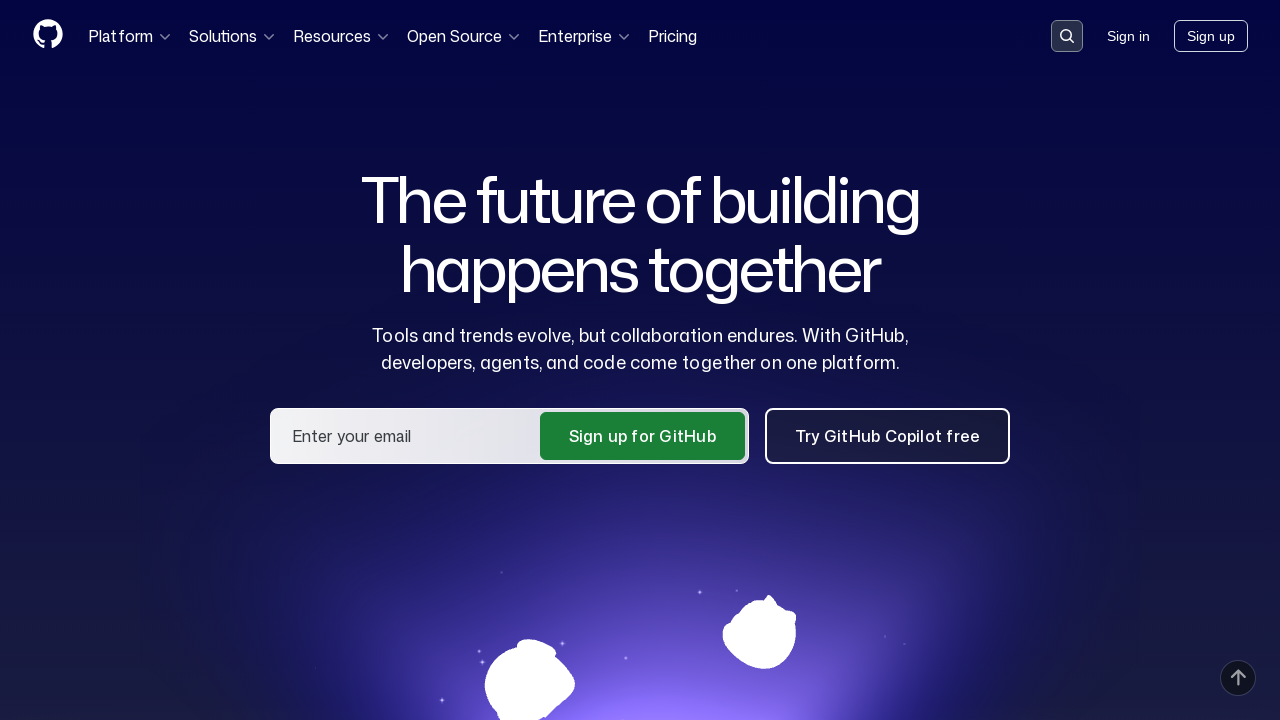

Clicked on search input field at (1067, 36) on .search-input
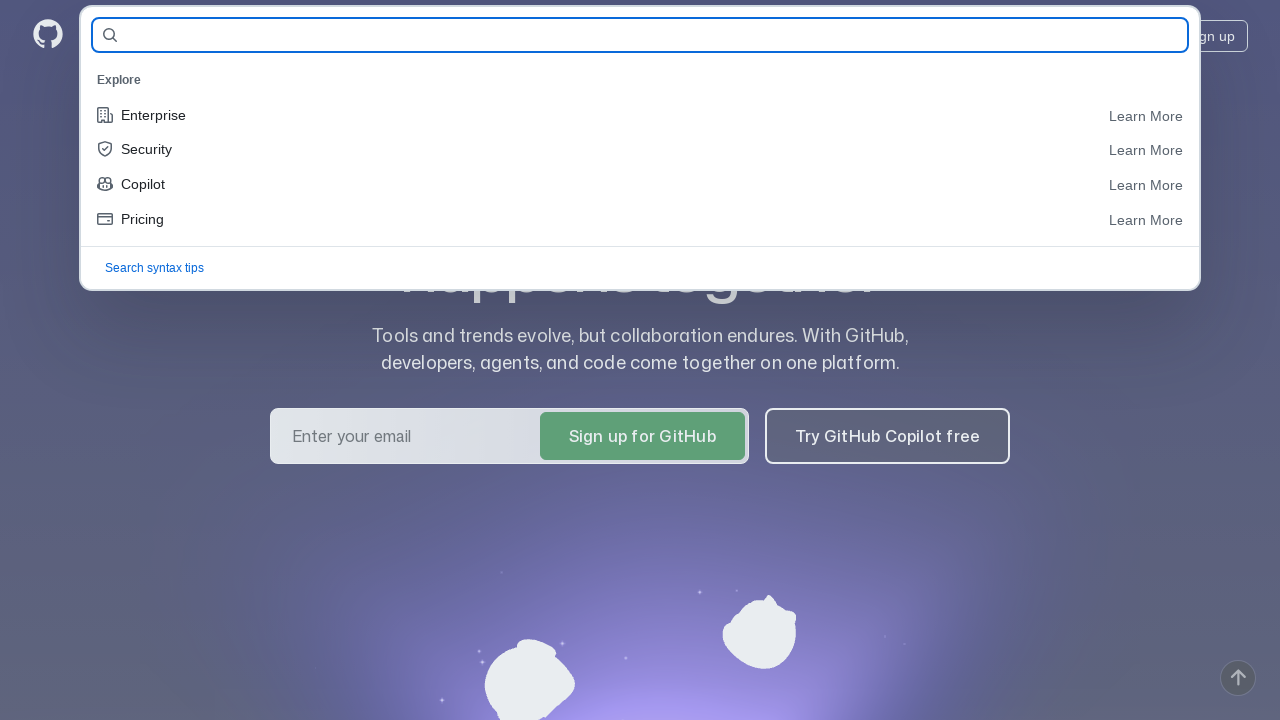

Entered repository name 'Dend3lion/qa-guru-allure' in search field on #query-builder-test
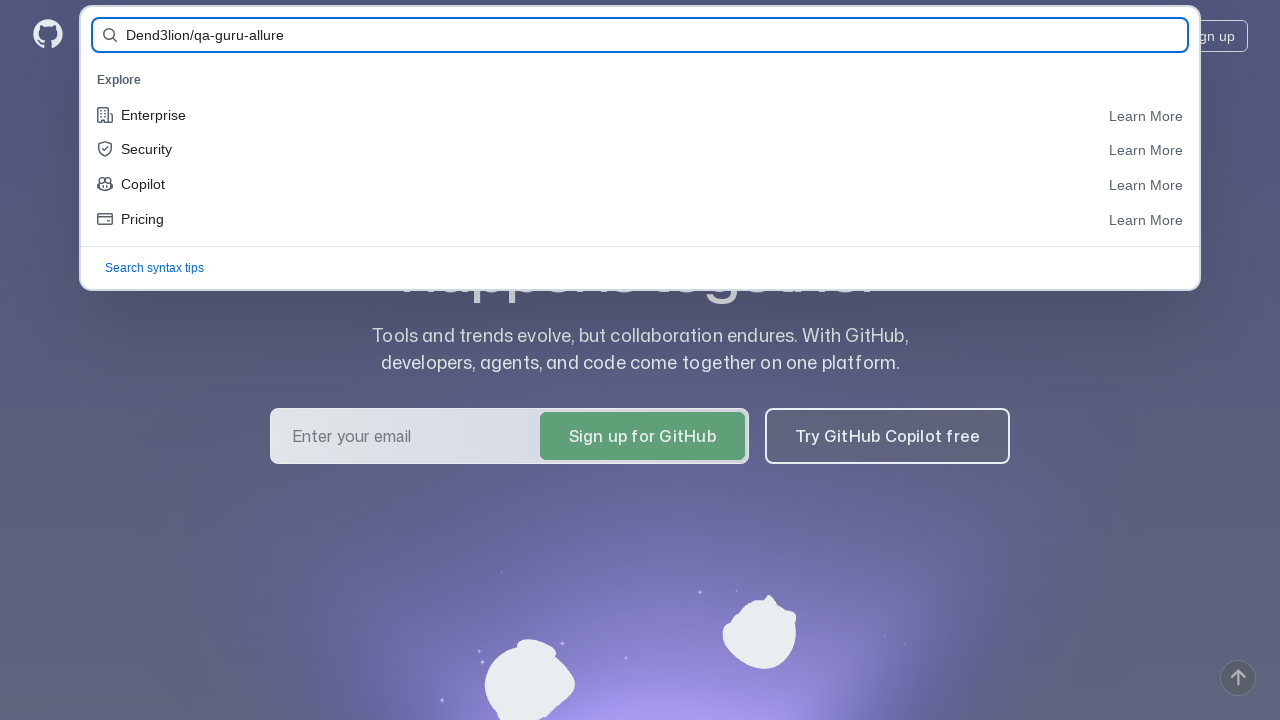

Pressed Enter to submit search query on #query-builder-test
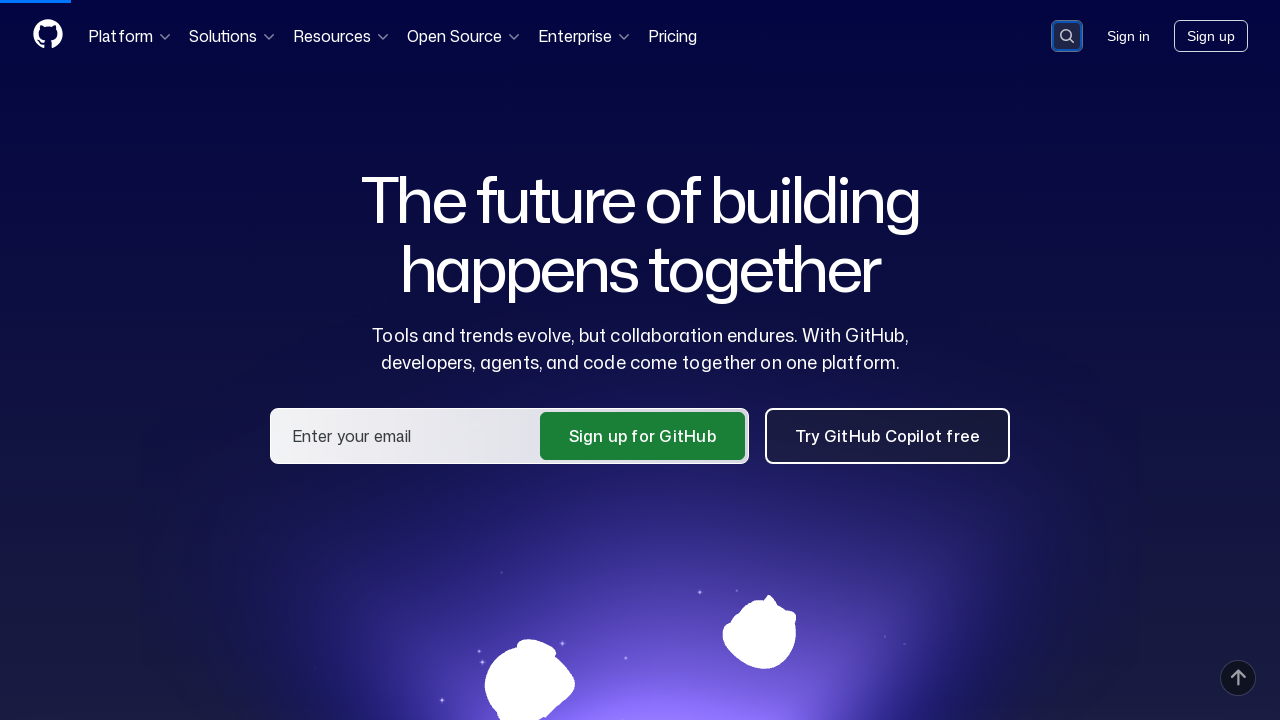

Clicked on the 'Dend3lion/qa-guru-allure' repository link at (462, 161) on a:has-text('Dend3lion/qa-guru-allure')
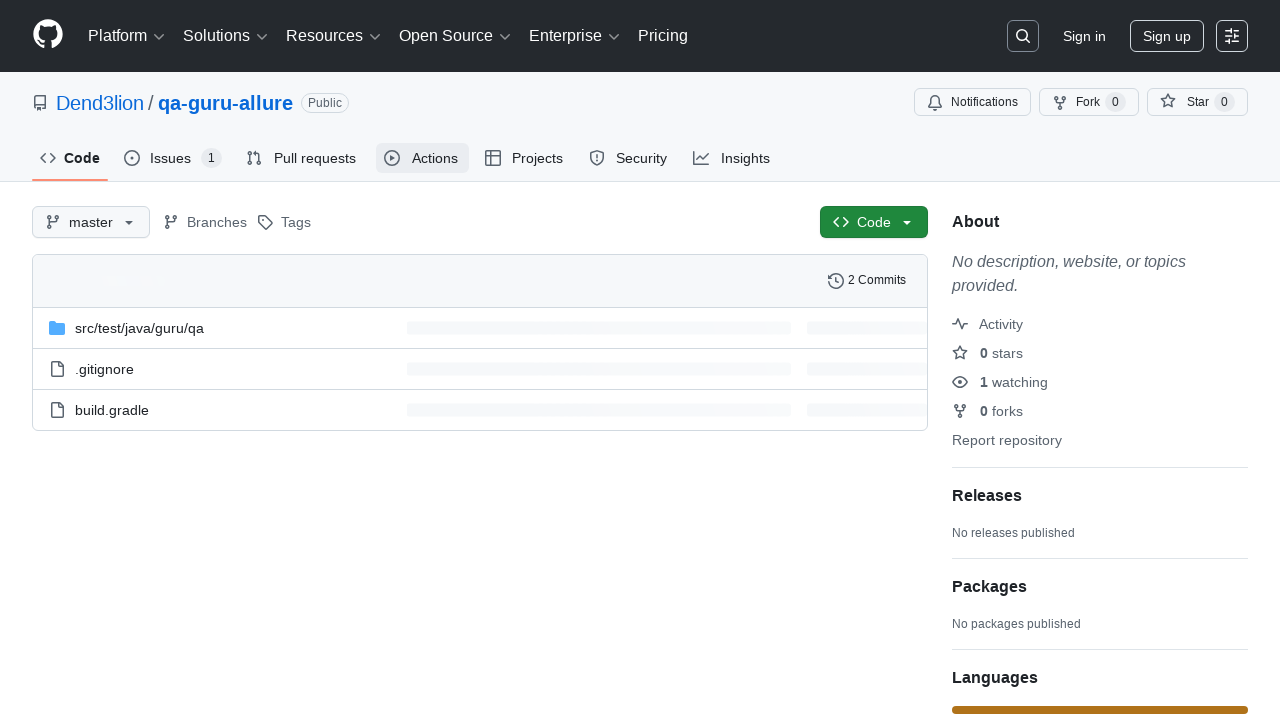

Clicked on Issues tab at (173, 158) on #issues-tab
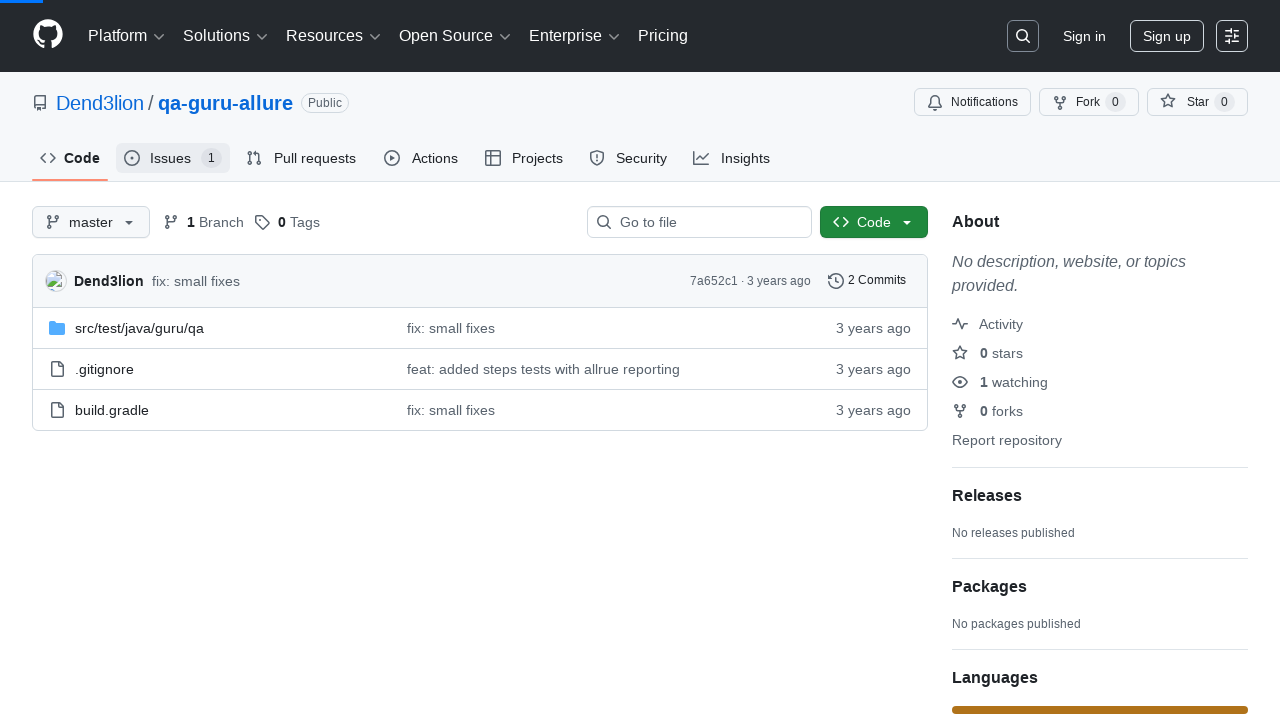

Verified that 'Test Issue' exists in the issues list
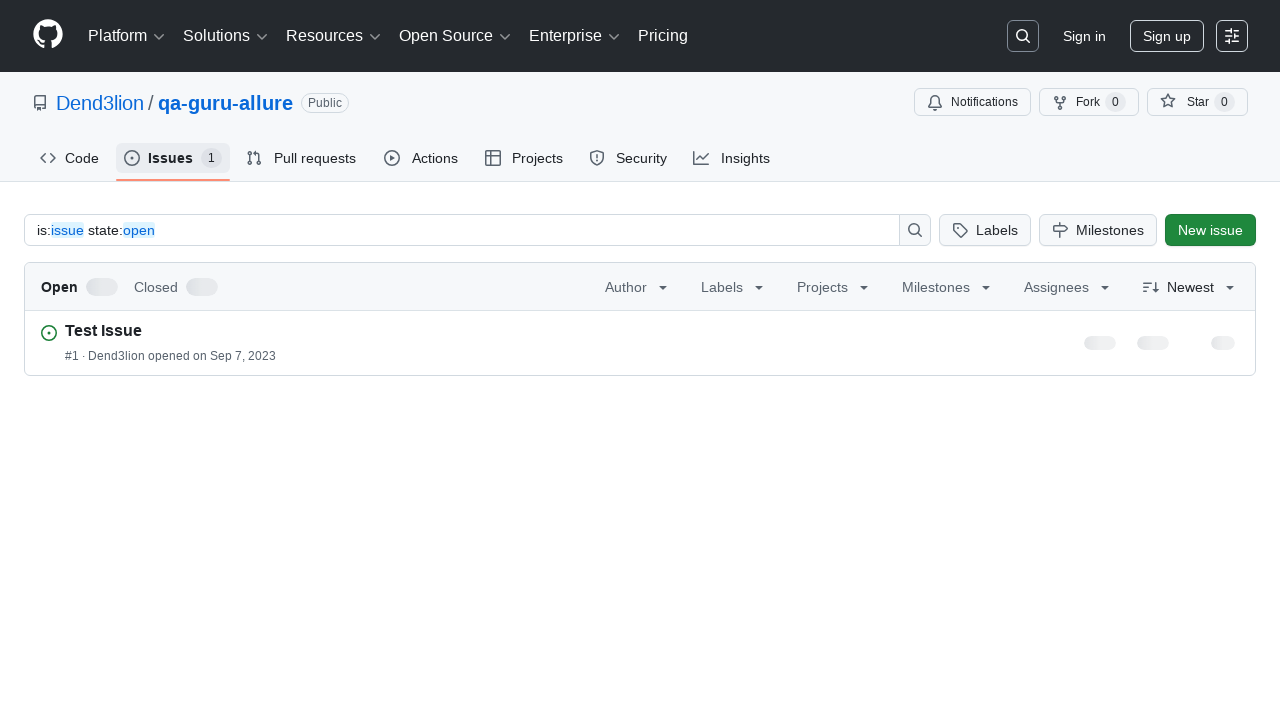

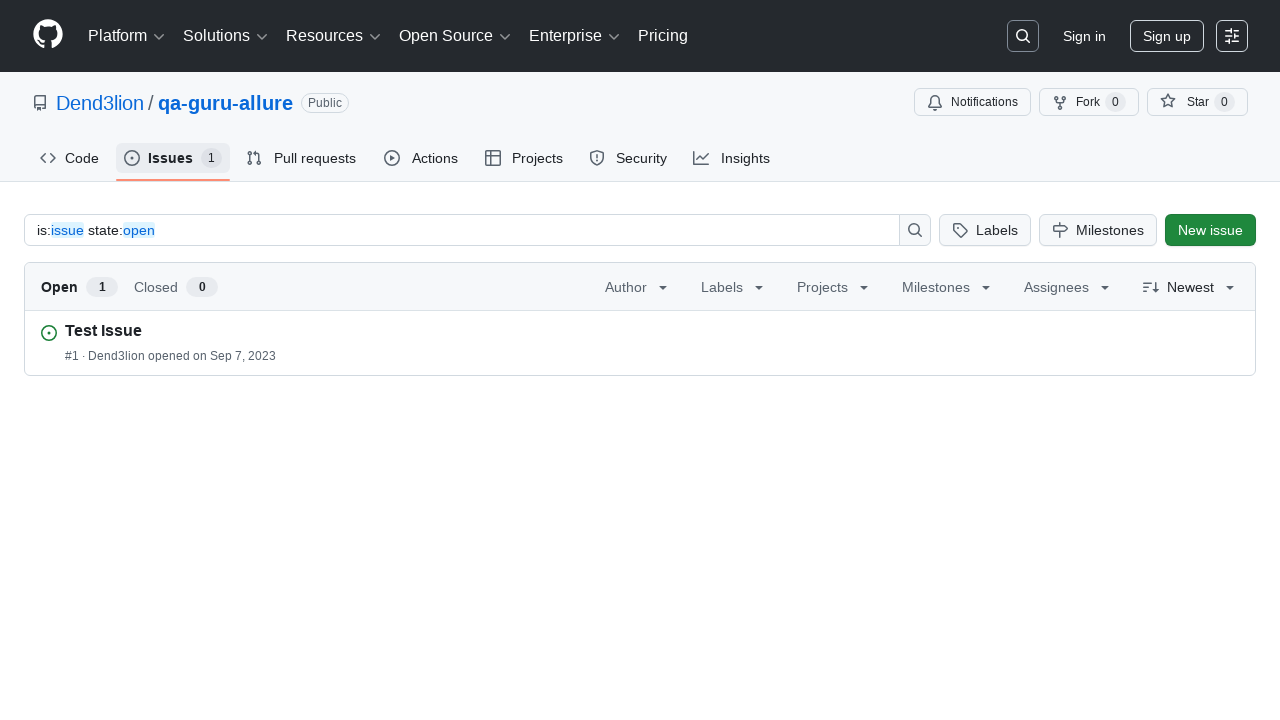